Searches for products with "ro" and verifies all visible results contain "ro" in their names

Starting URL: https://rahulshettyacademy.com/seleniumPractise/#/

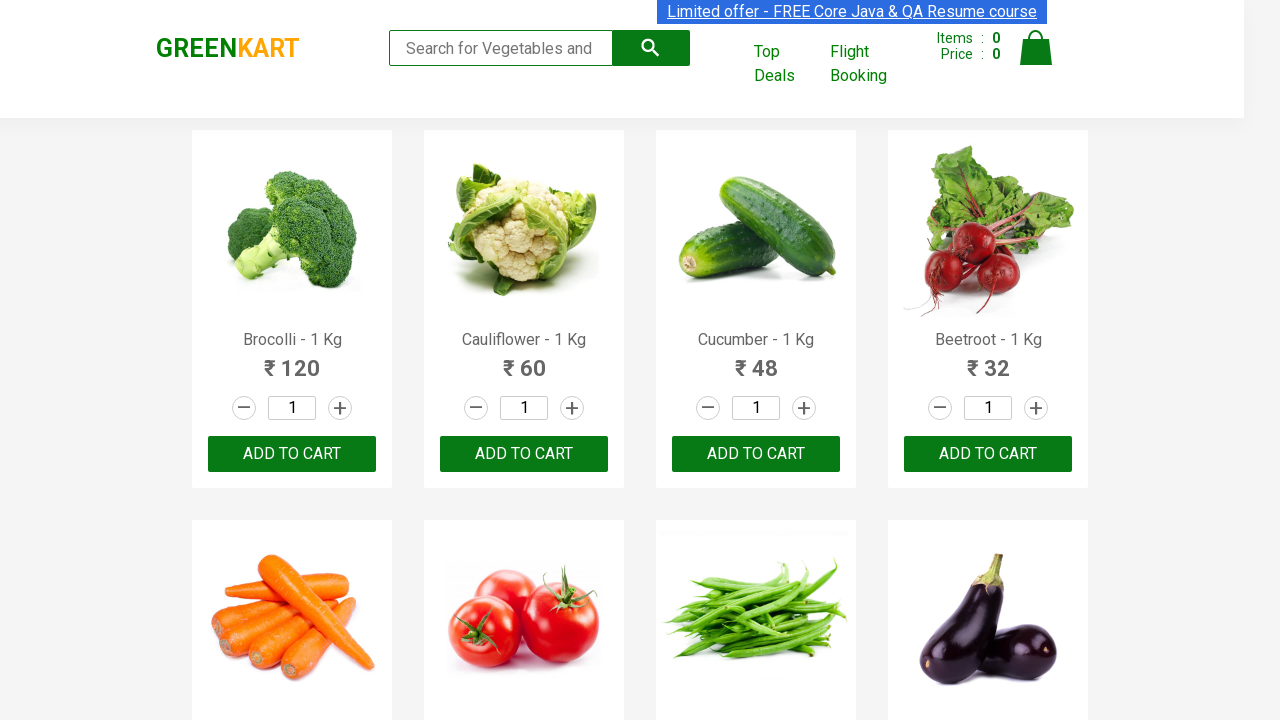

Filled search field with 'ro' on [placeholder="Search for Vegetables and Fruits"]
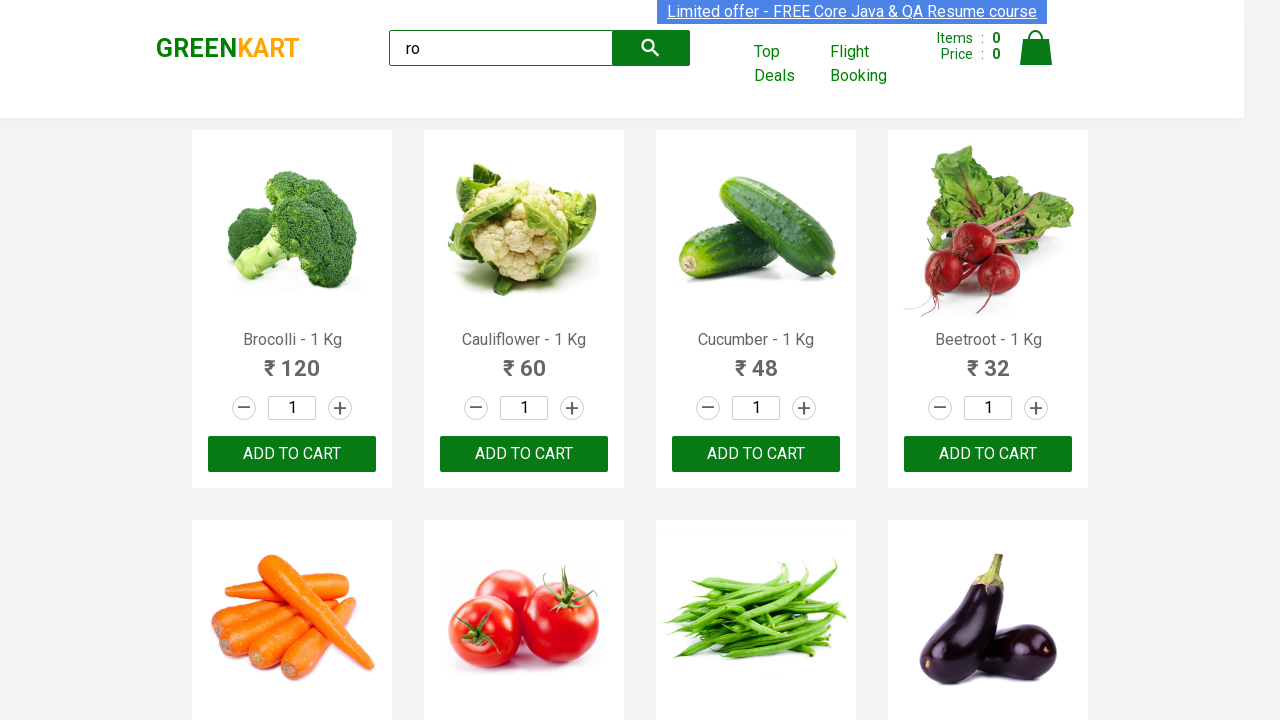

Waited 1000ms for search results to update
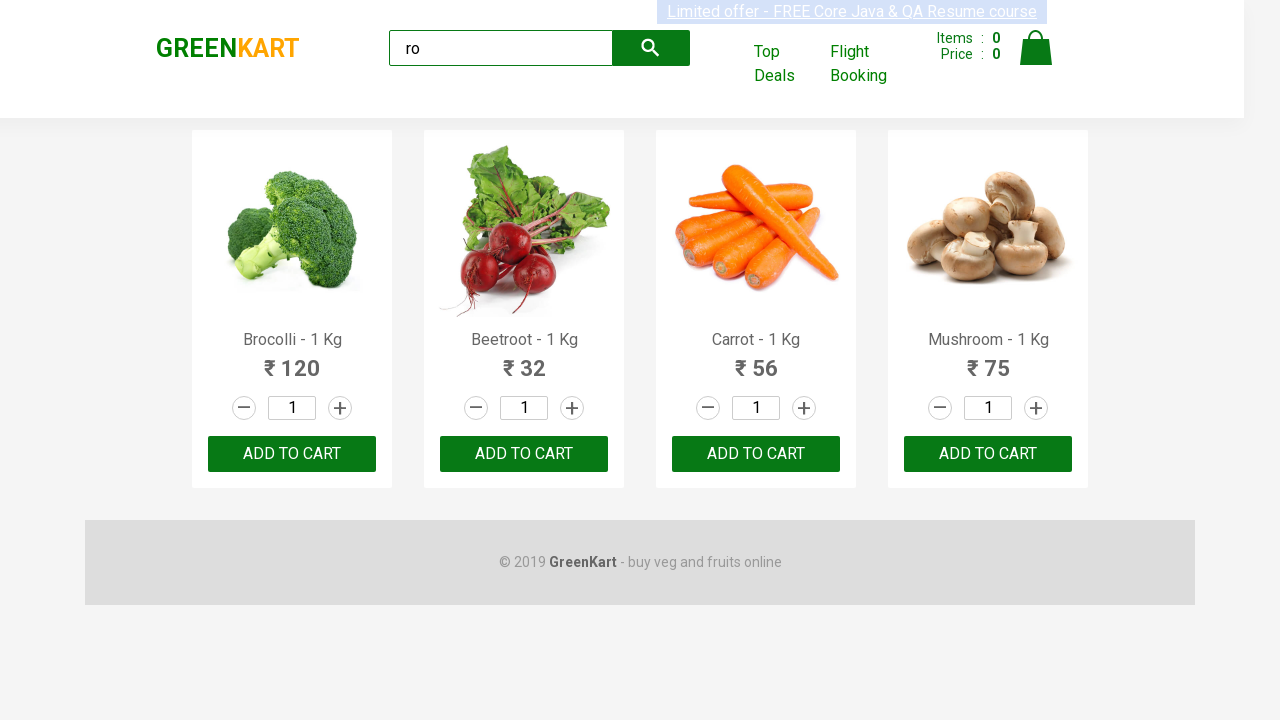

Located all visible product elements
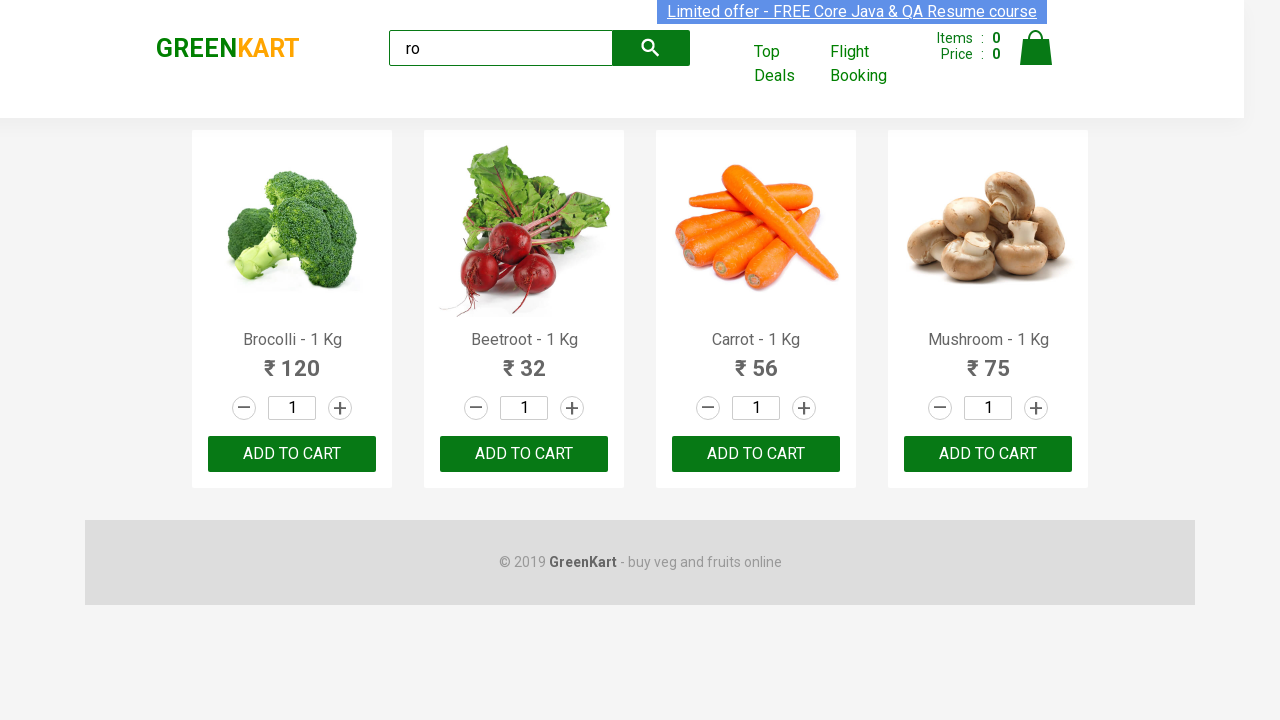

Found 4 visible products
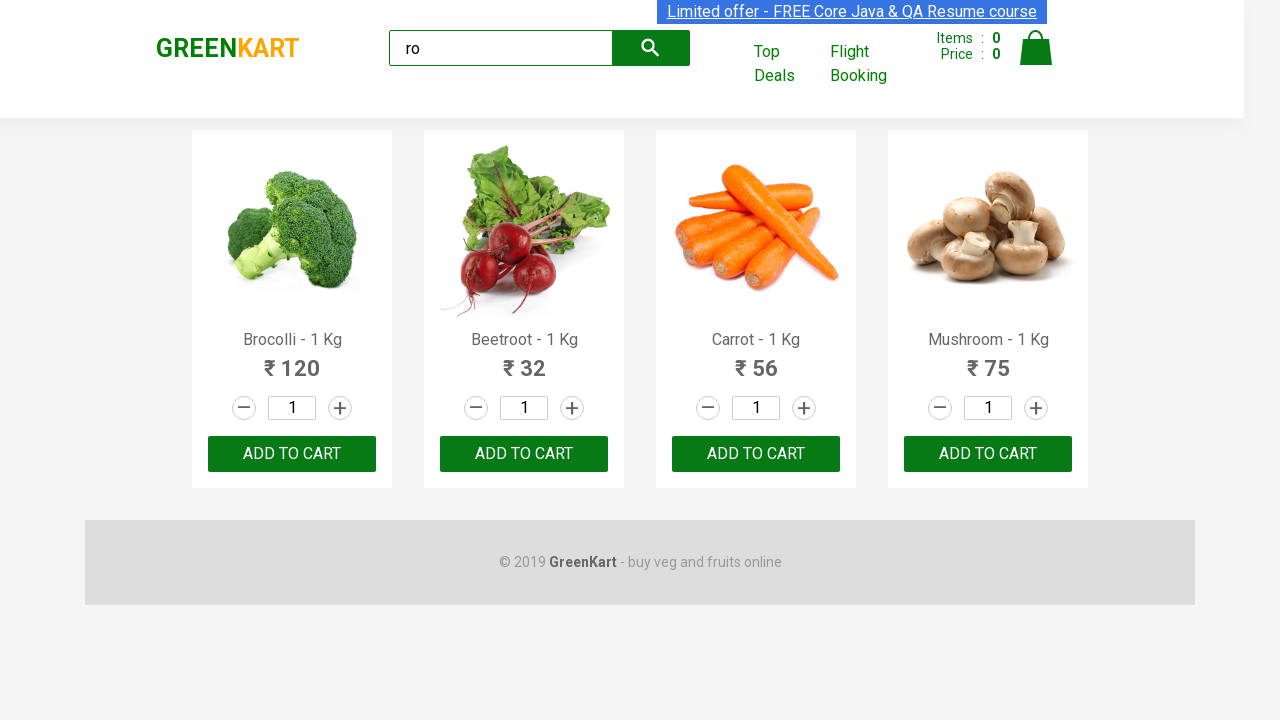

Retrieved product name: 'Brocolli - 1 Kg'
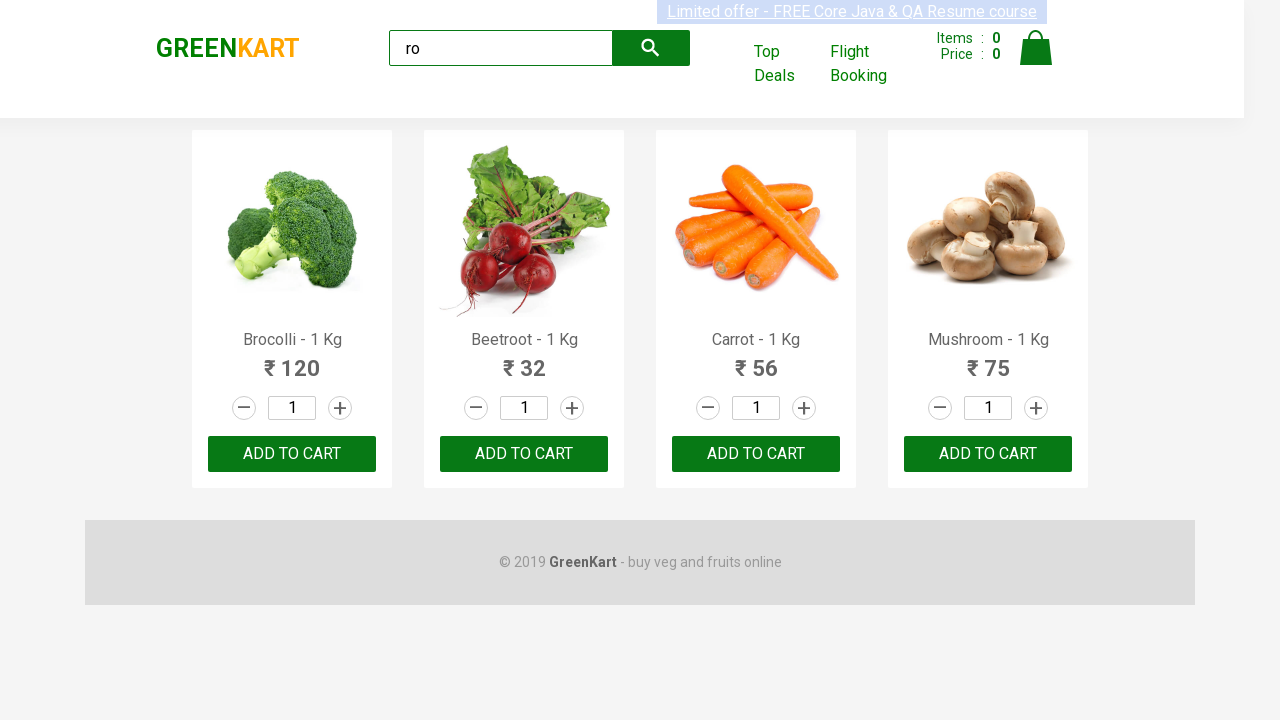

Verified product 'Brocolli - 1 Kg' contains 'ro'
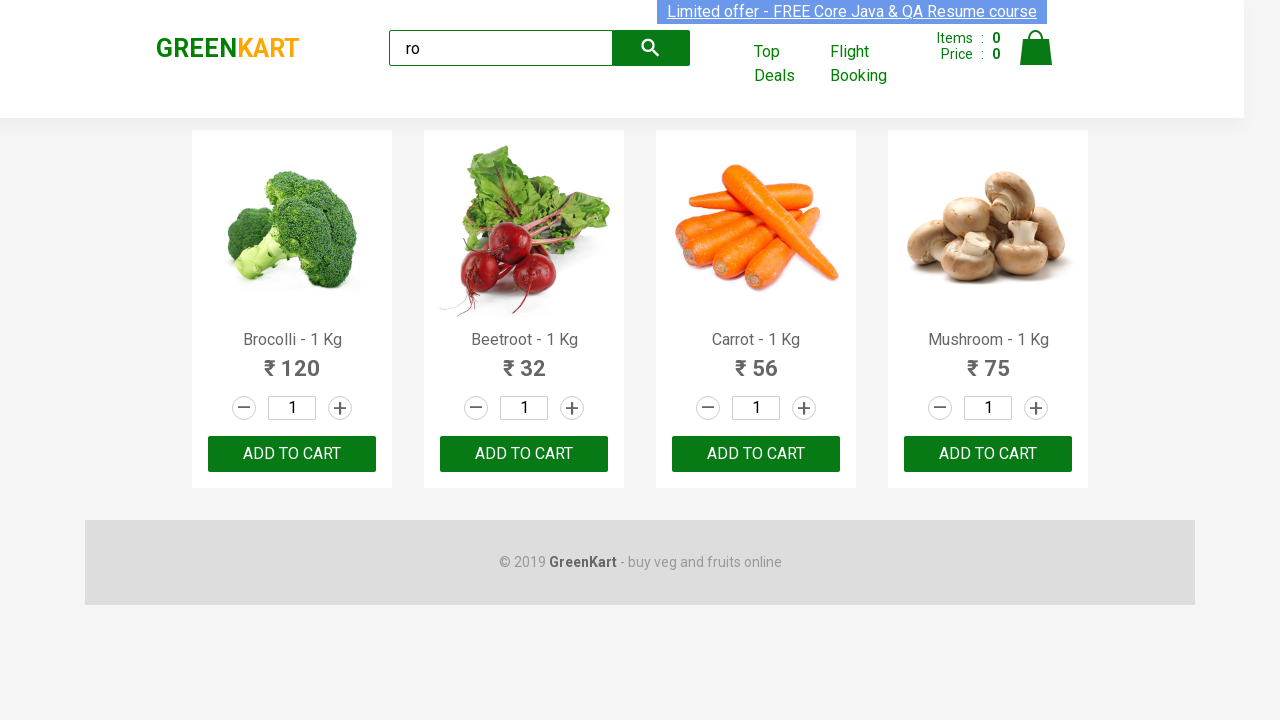

Retrieved product name: 'Beetroot - 1 Kg'
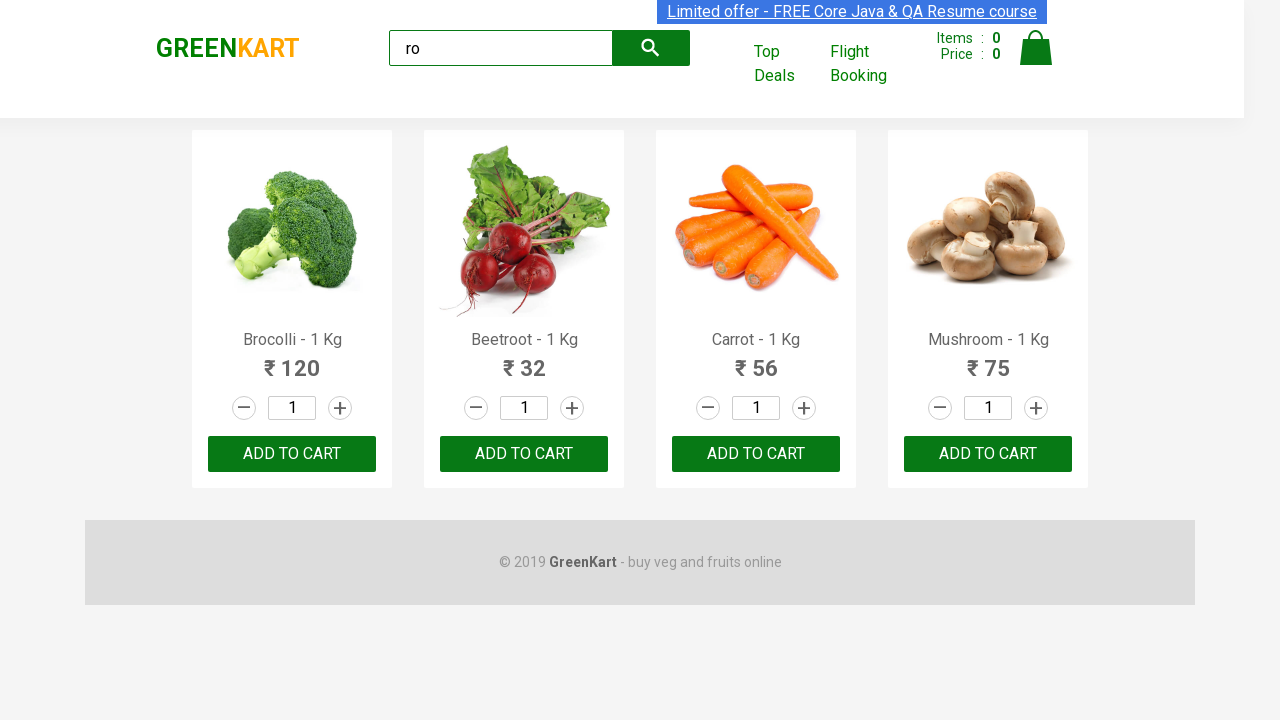

Verified product 'Beetroot - 1 Kg' contains 'ro'
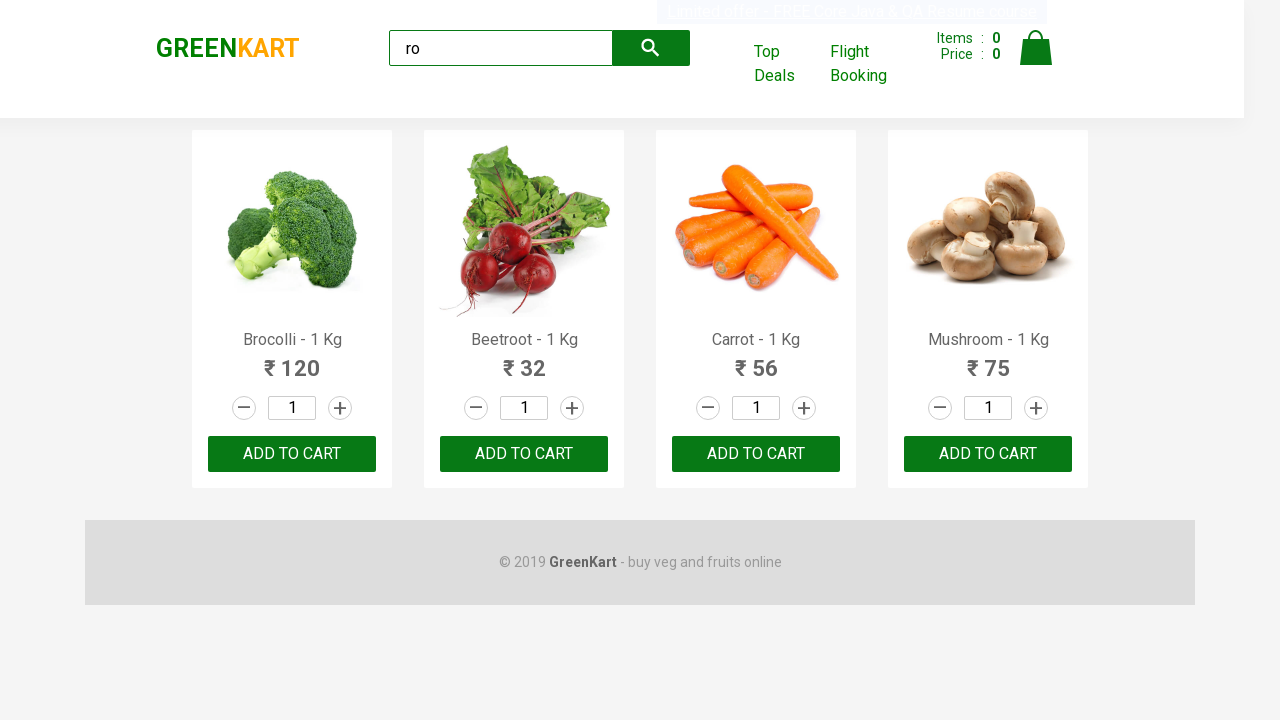

Retrieved product name: 'Carrot - 1 Kg'
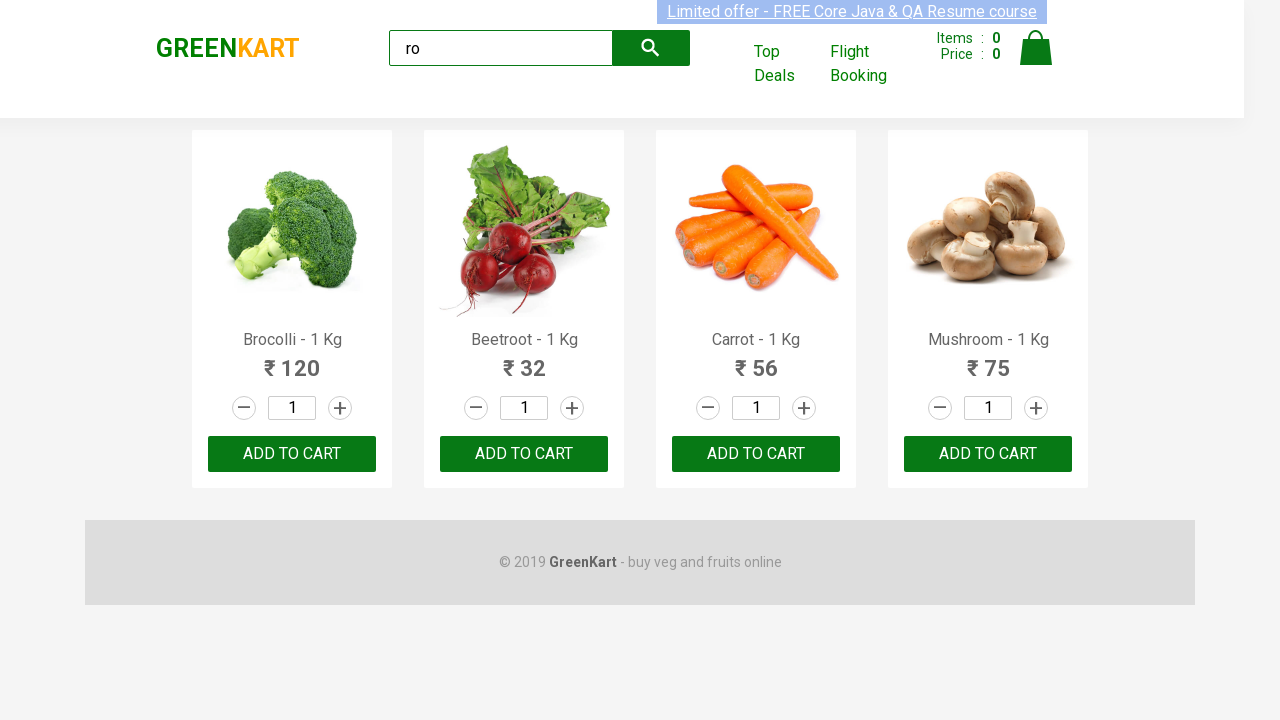

Verified product 'Carrot - 1 Kg' contains 'ro'
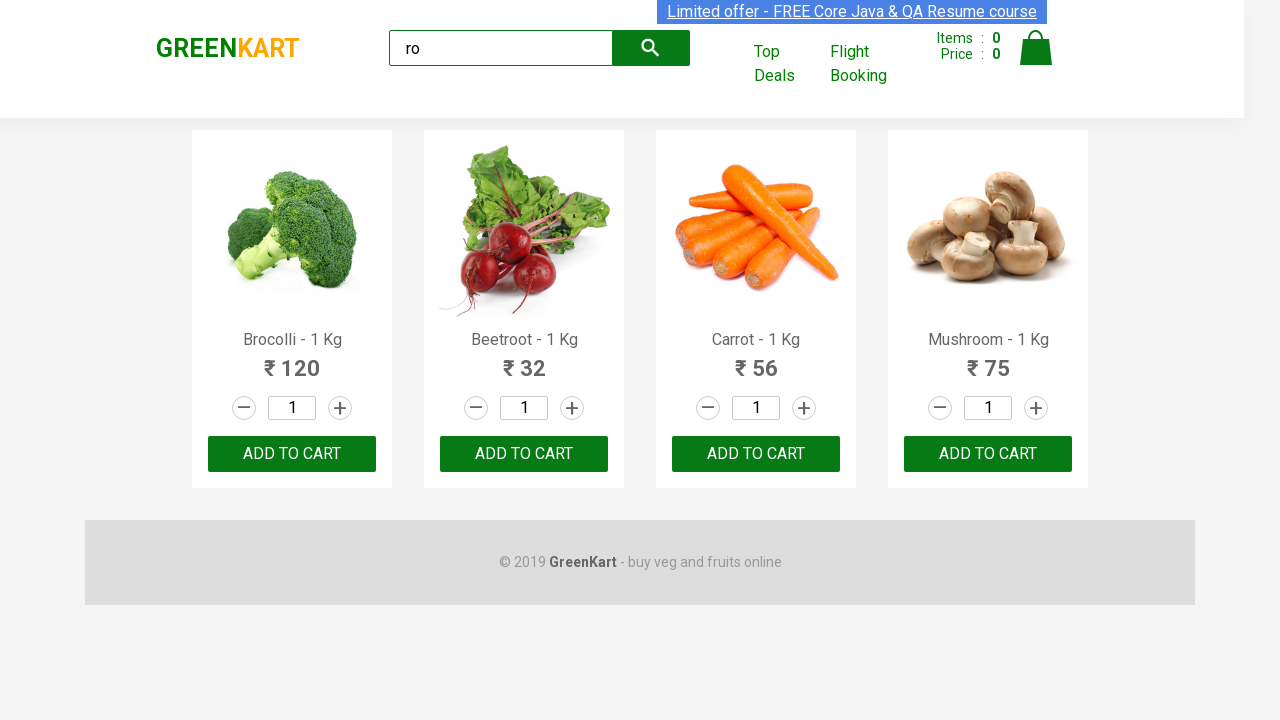

Retrieved product name: 'Mushroom - 1 Kg'
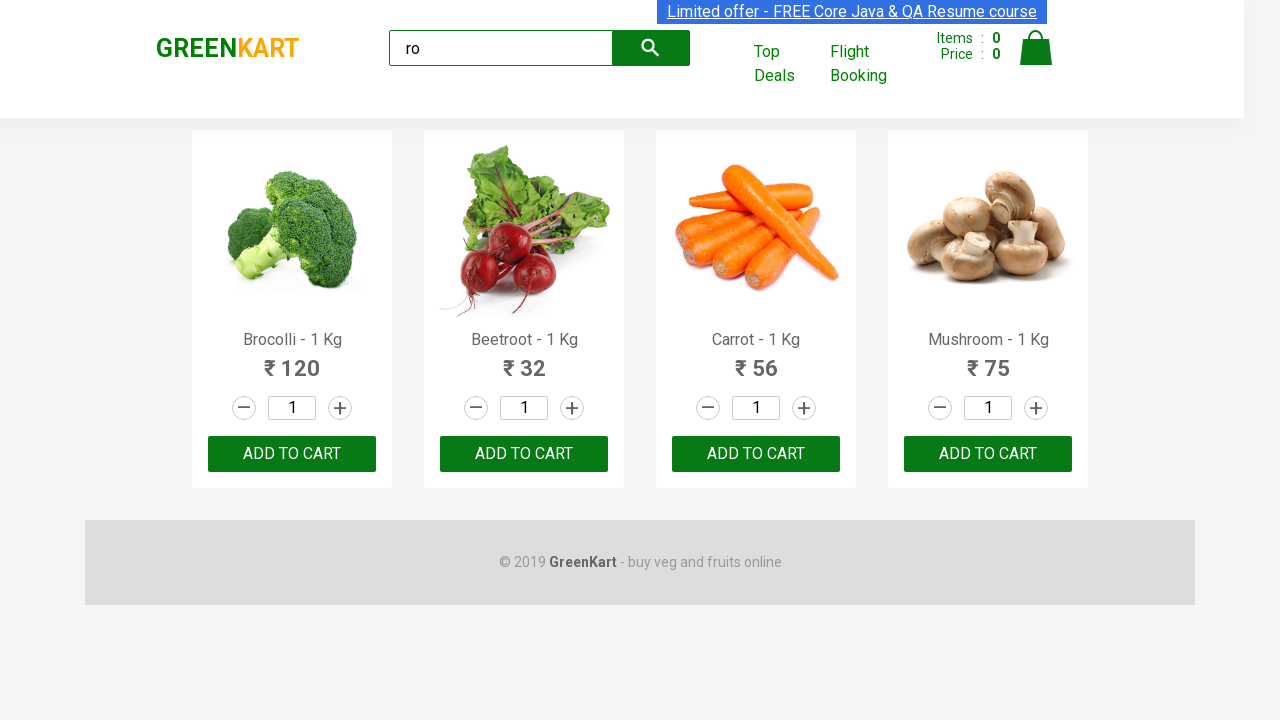

Verified product 'Mushroom - 1 Kg' contains 'ro'
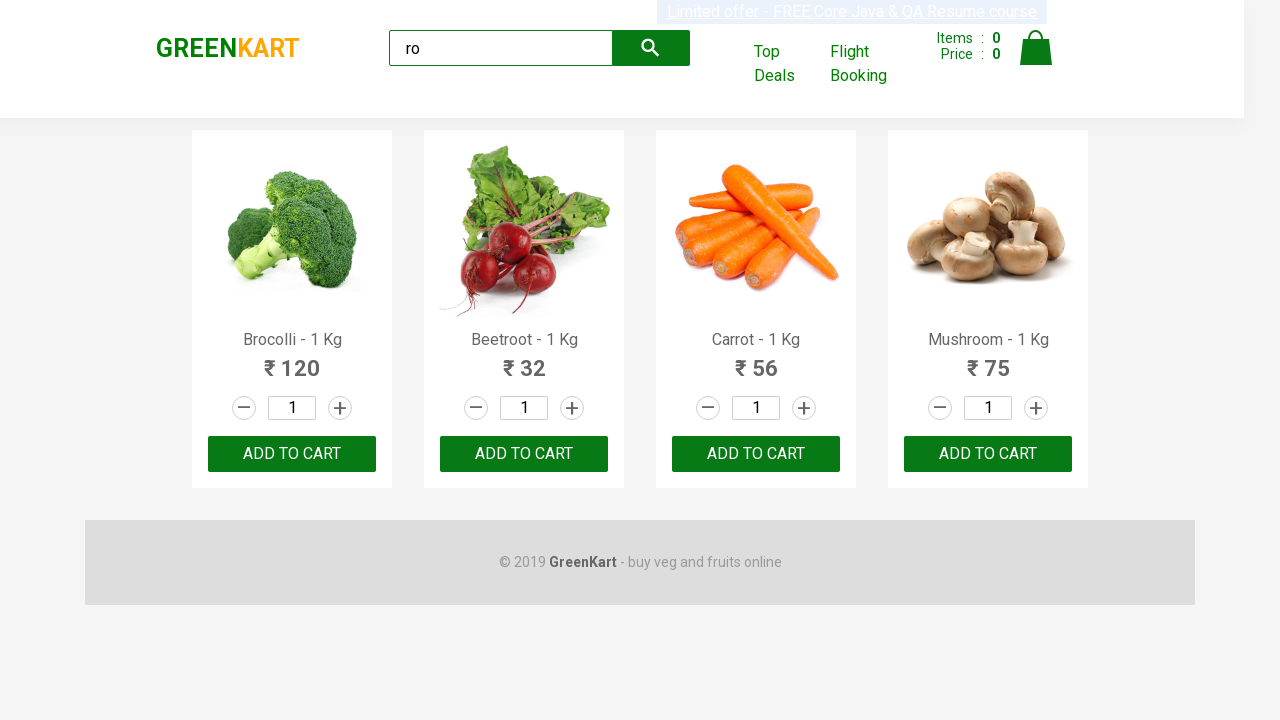

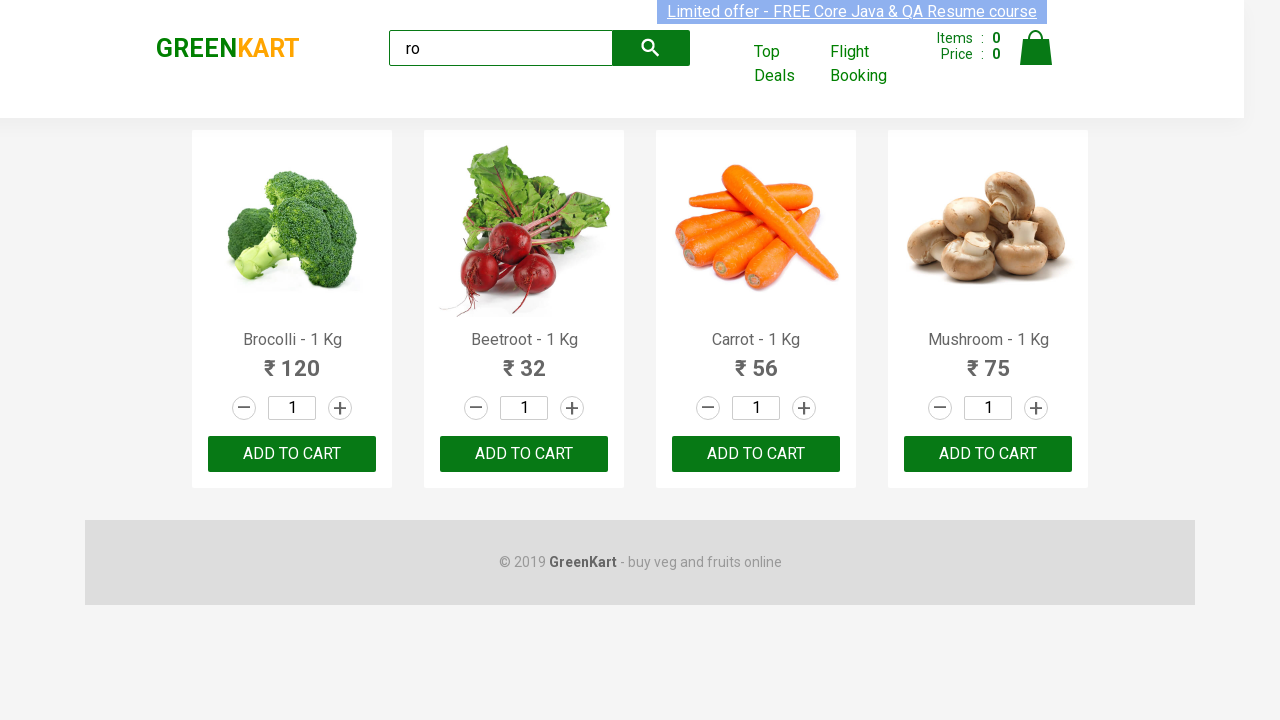